Tests the student registration form by filling only the required fields (first name, last name, gender, phone) and verifies successful submission.

Starting URL: https://demoqa.com/automation-practice-form

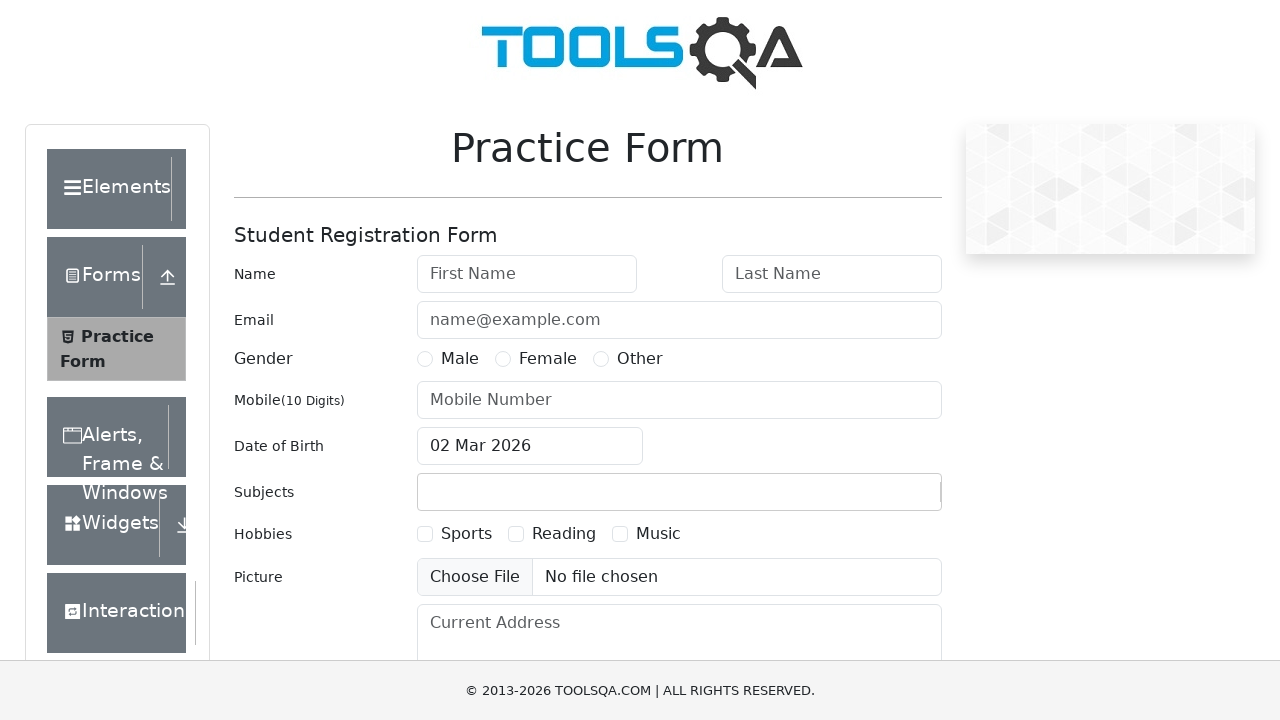

Filled first name field with 'Sarah' on #firstName
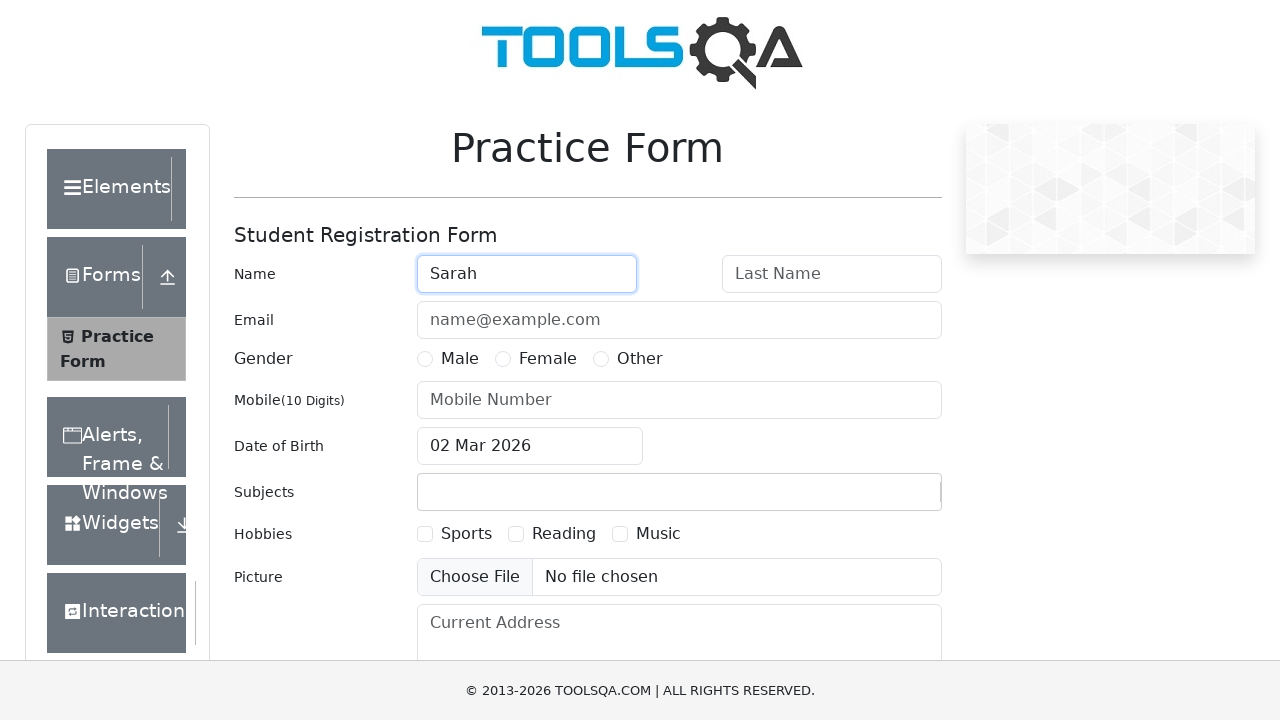

Filled last name field with 'Williams' on #lastName
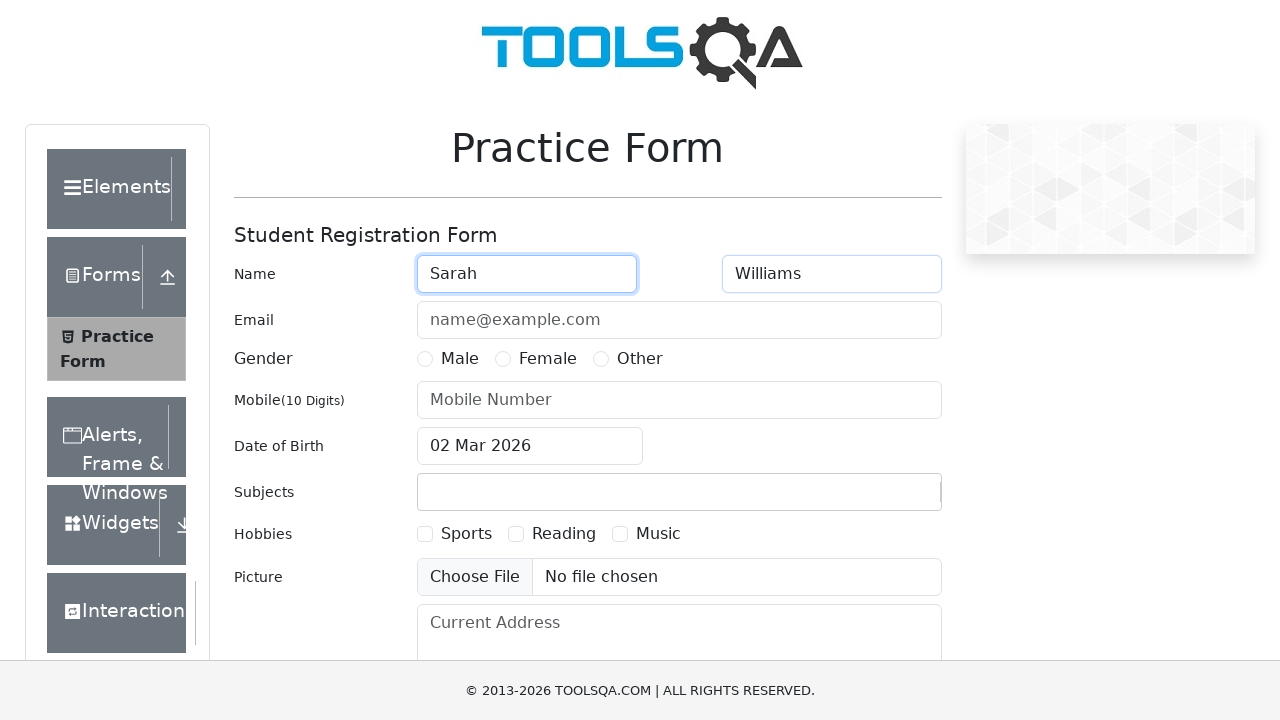

Selected Female gender option at (548, 359) on label[for='gender-radio-2']
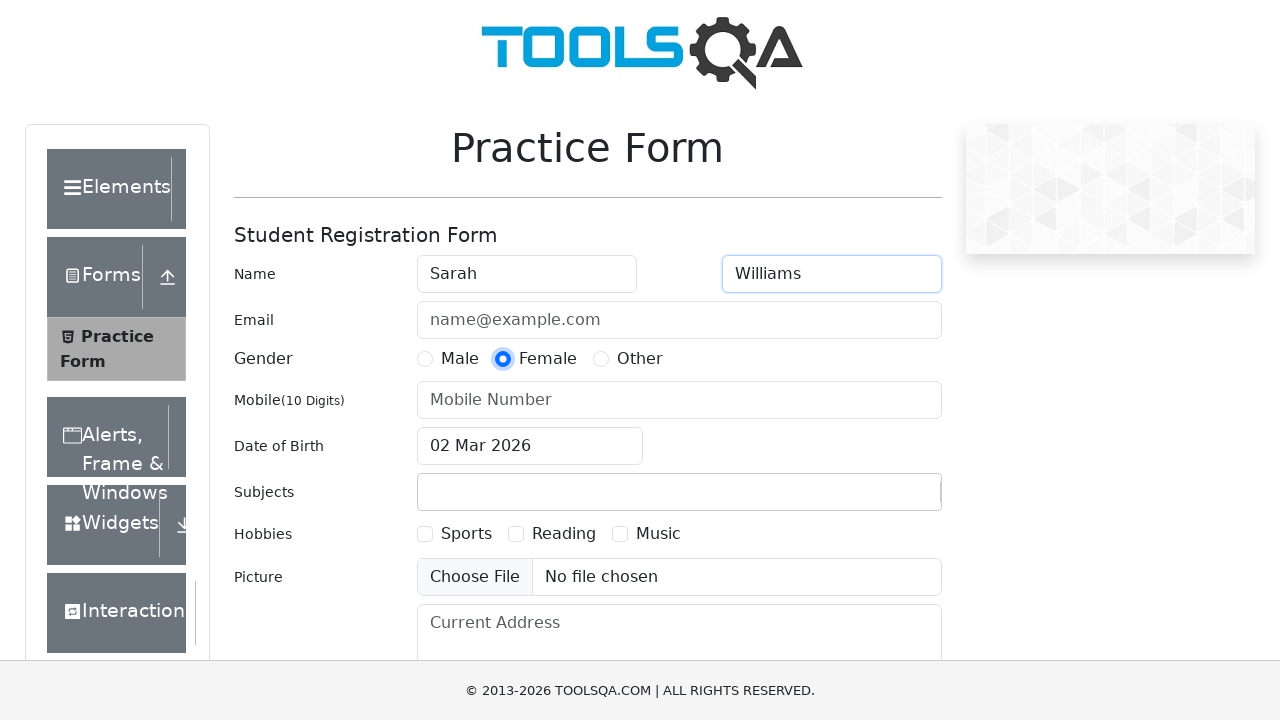

Filled phone number field with '9876543210' on #userNumber
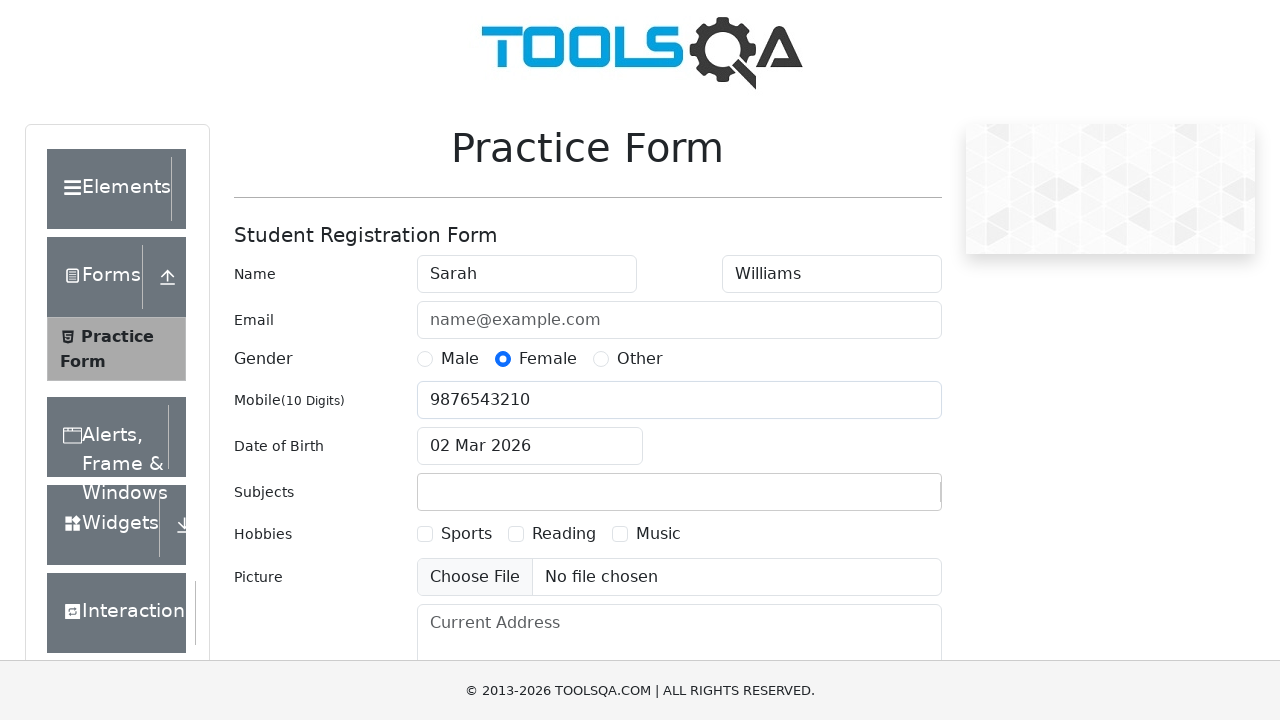

Clicked submit button to submit the form at (885, 499) on #submit
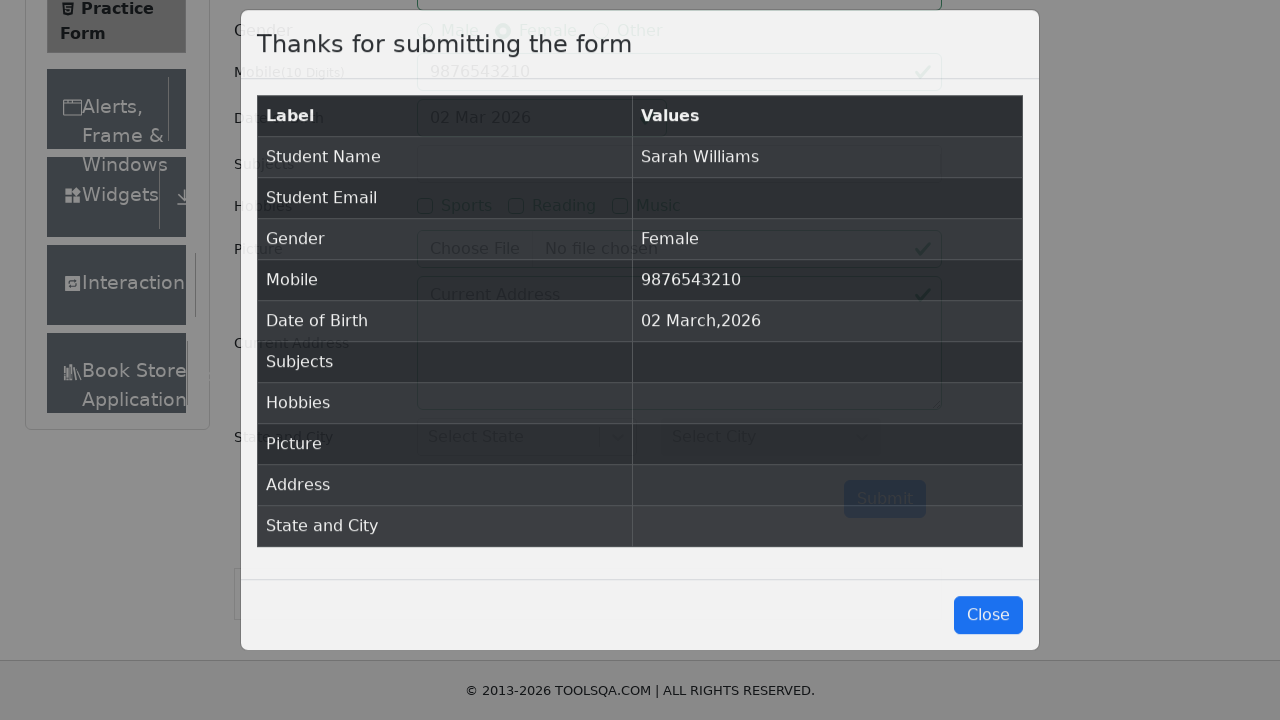

Submission confirmation modal appeared
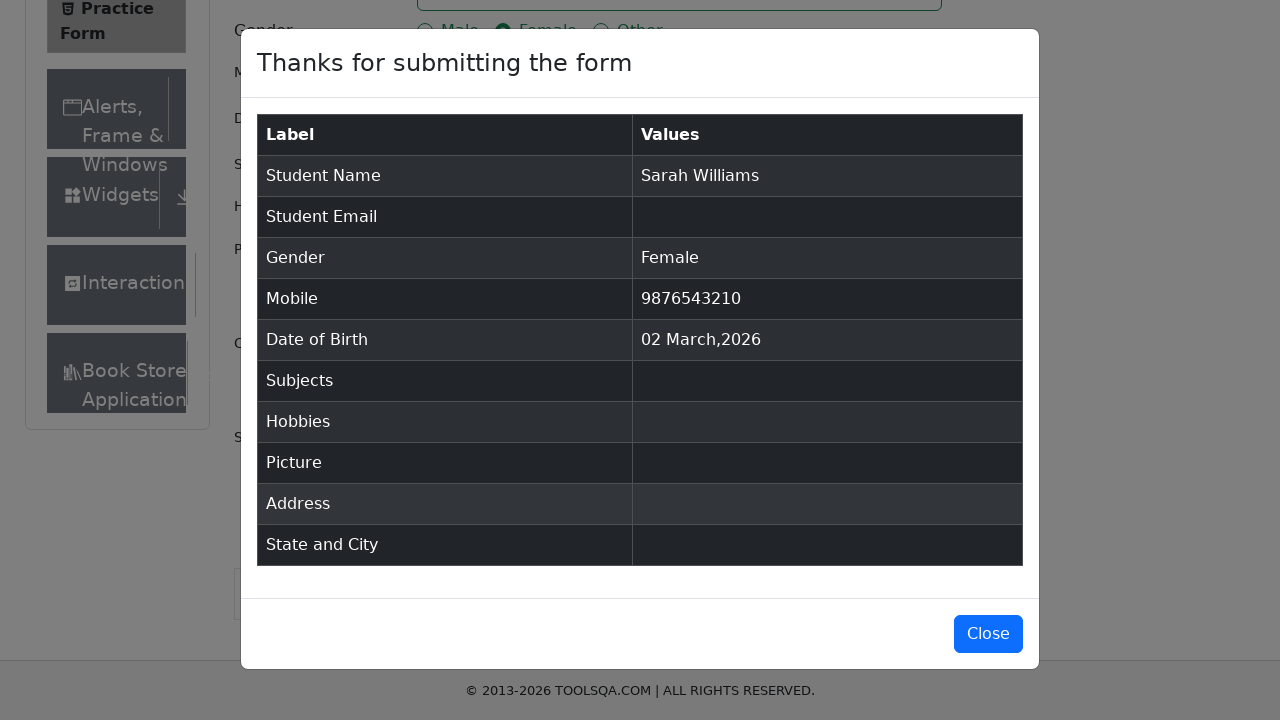

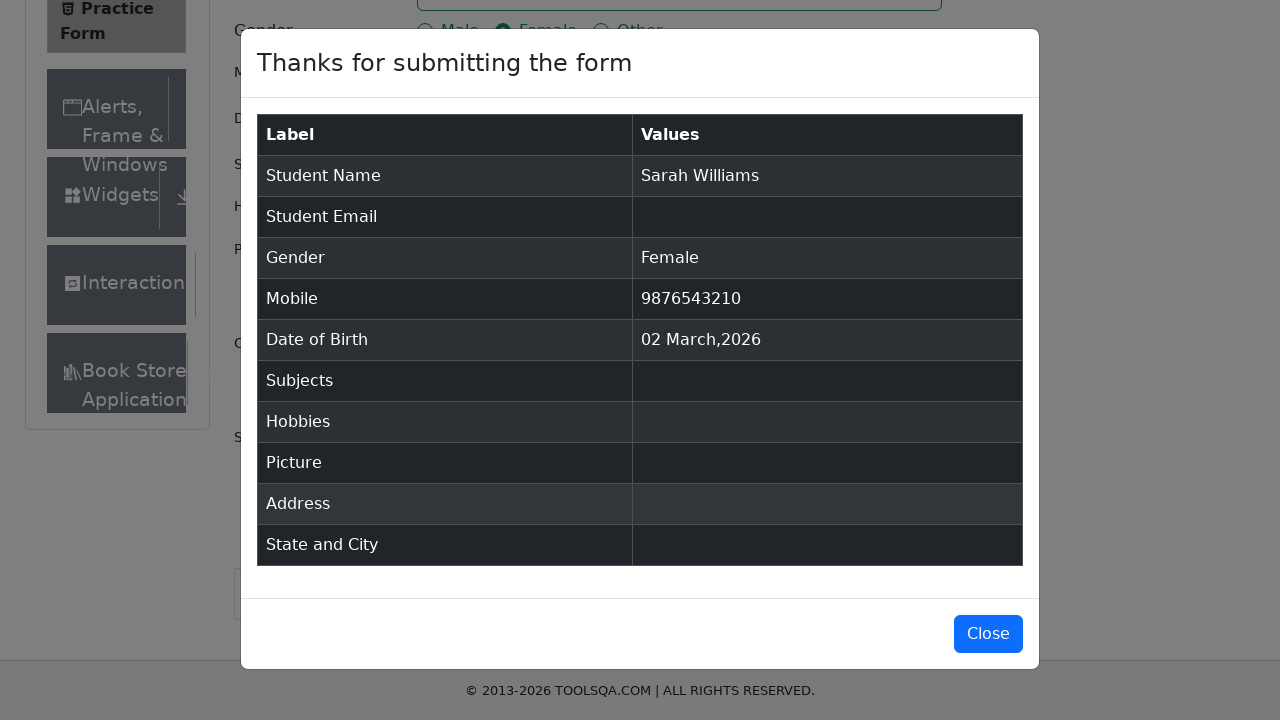